Tests JavaScript alert handling by clicking a button that triggers a confirm dialog and accepting it

Starting URL: https://the-internet.herokuapp.com/javascript_alerts

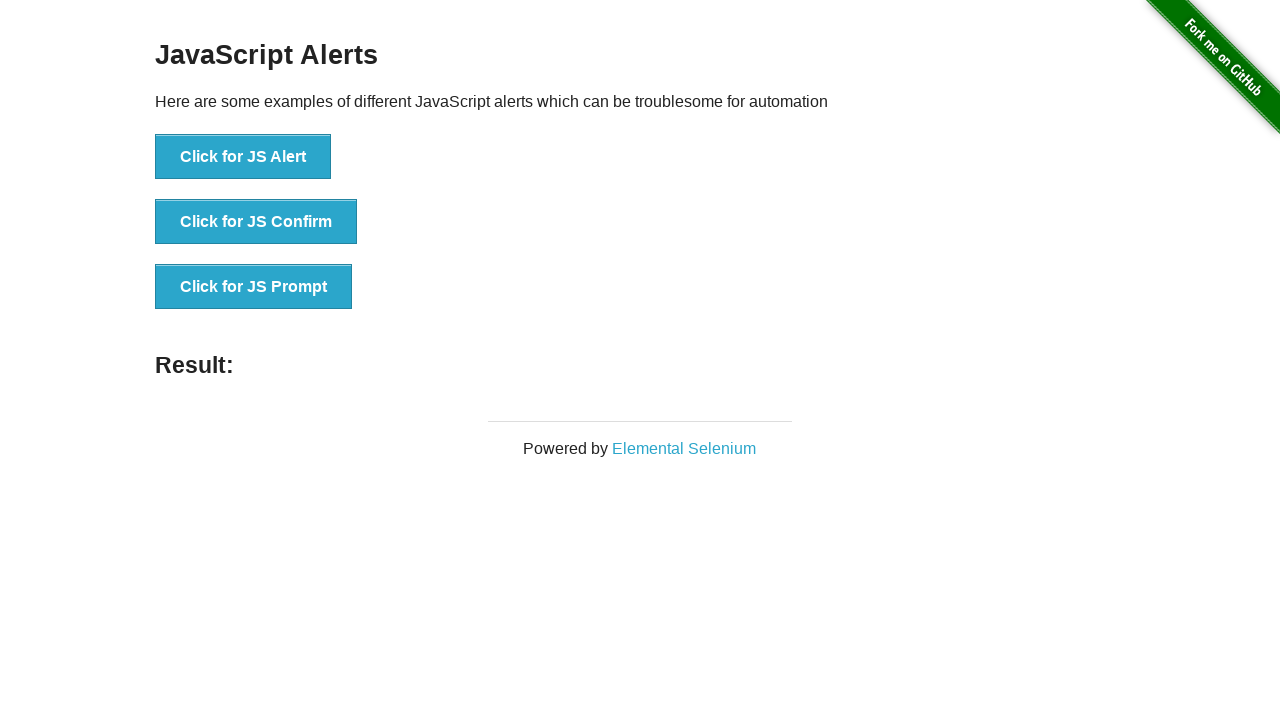

Clicked 'Click for JS Confirm' button to trigger confirm dialog at (256, 222) on xpath=//button[text()='Click for JS Confirm']
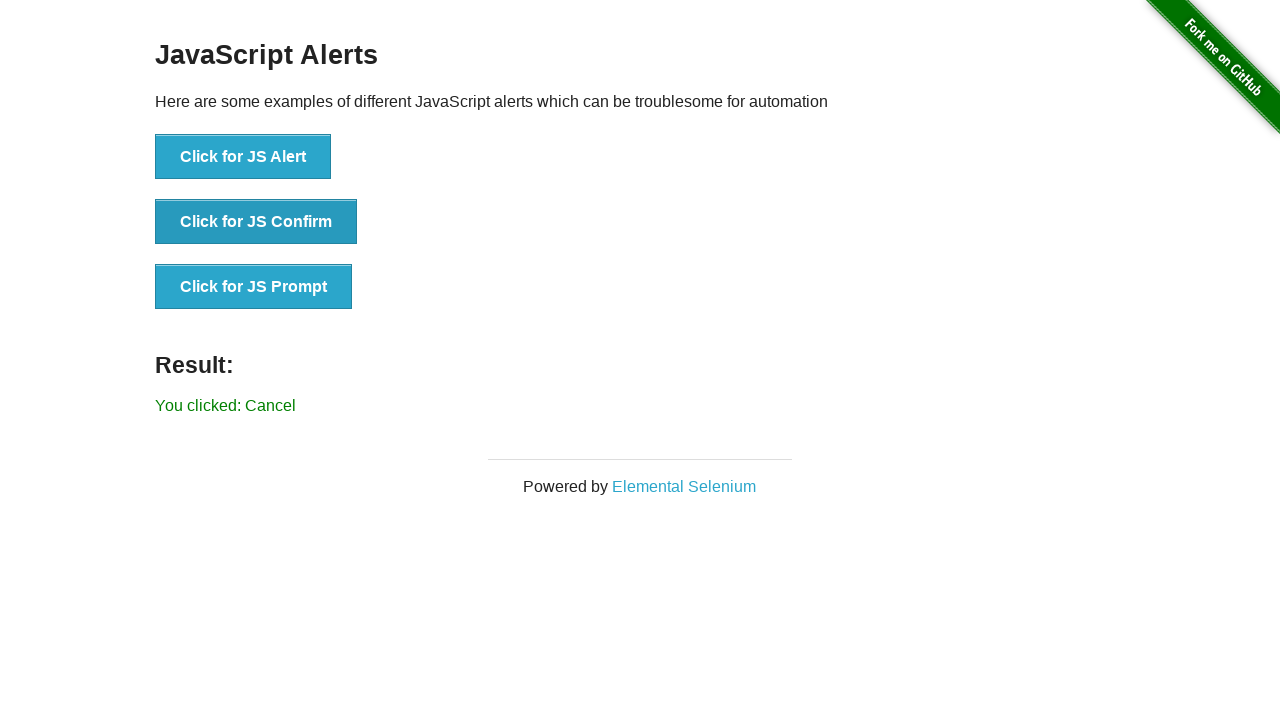

Set up dialog handler to accept dialogs
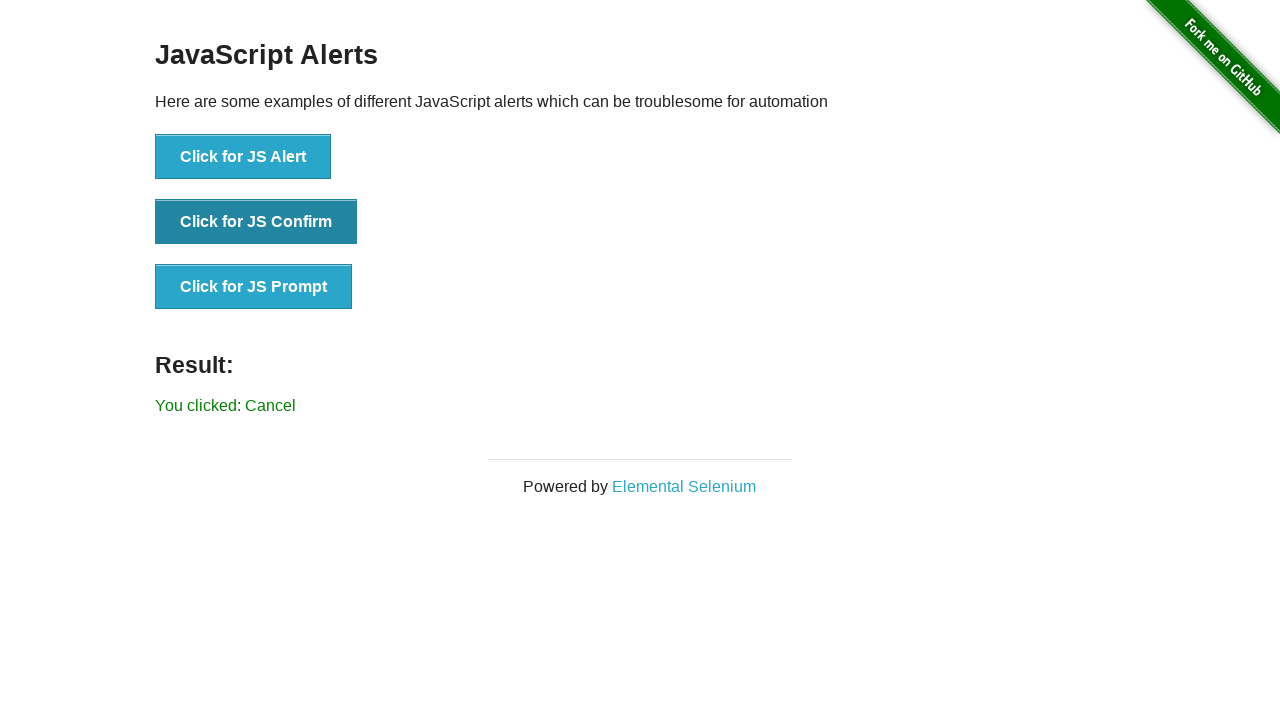

Clicked 'Click for JS Confirm' button again to trigger confirm dialog with handler active at (256, 222) on xpath=//button[text()='Click for JS Confirm']
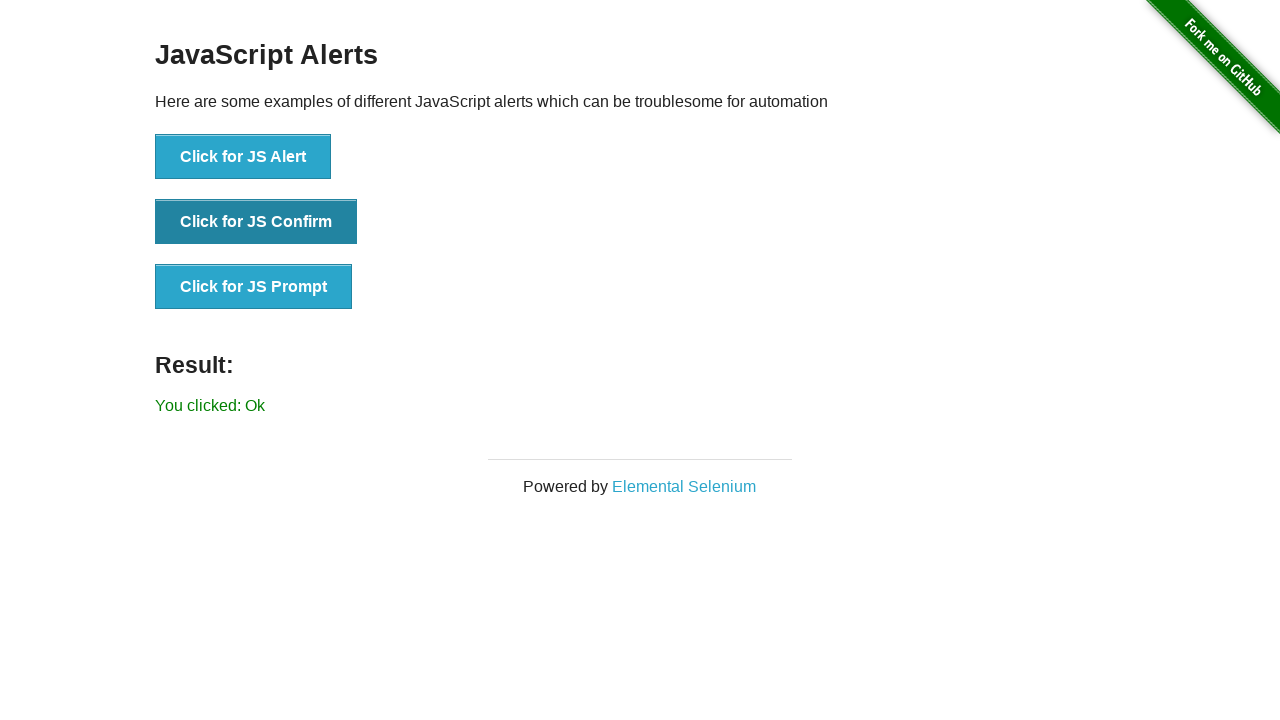

Waited 1 second for result to display
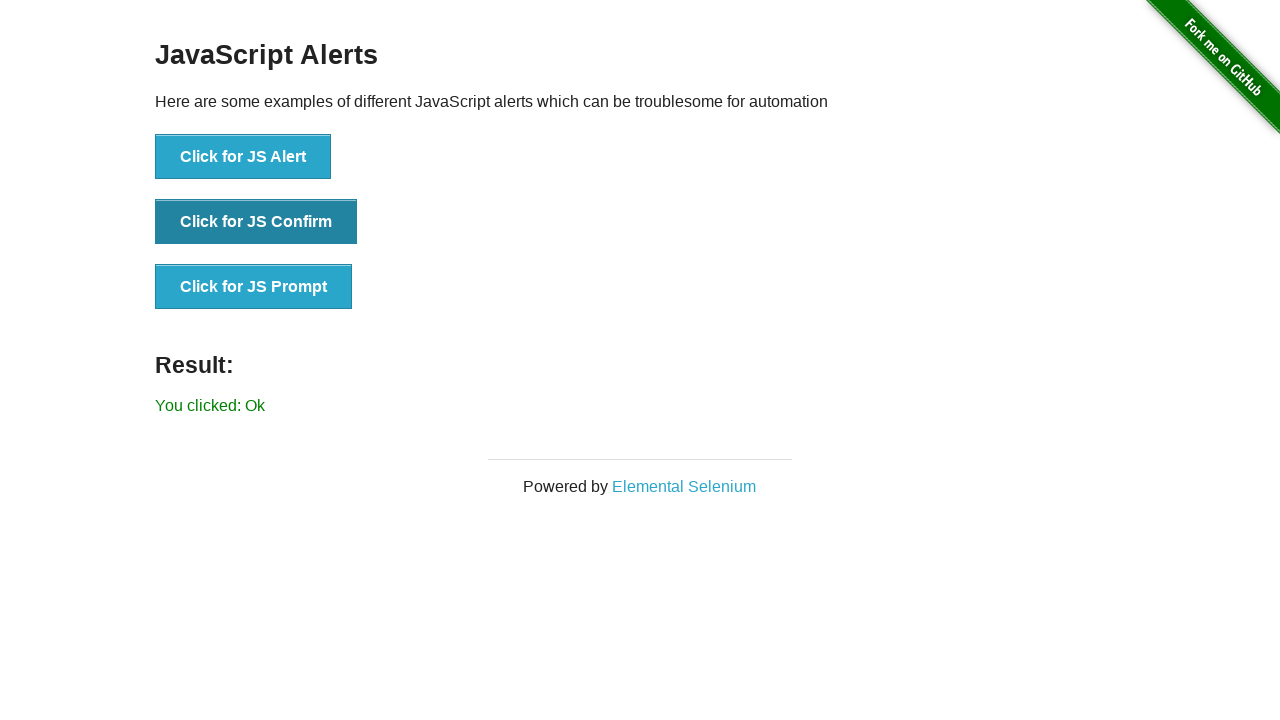

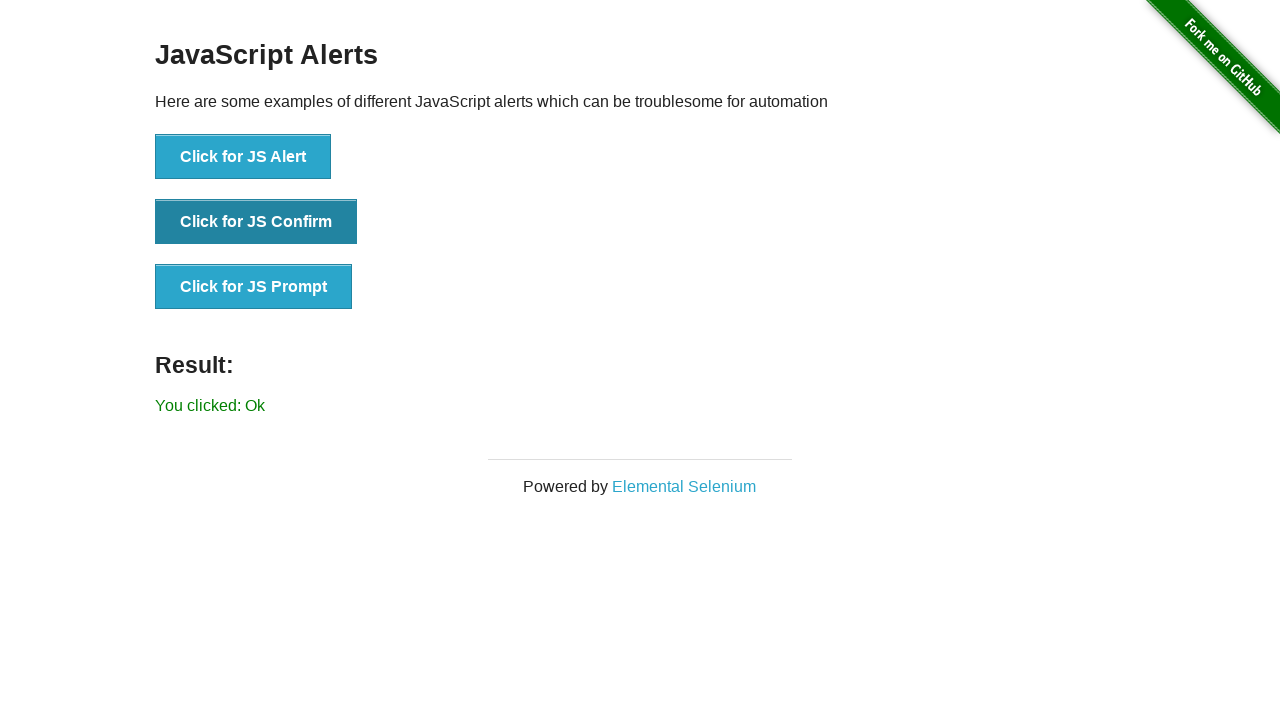